Tests window handling by opening a popup window, switching to it, maximizing it, and then closing it

Starting URL: https://omayo.blogspot.com/

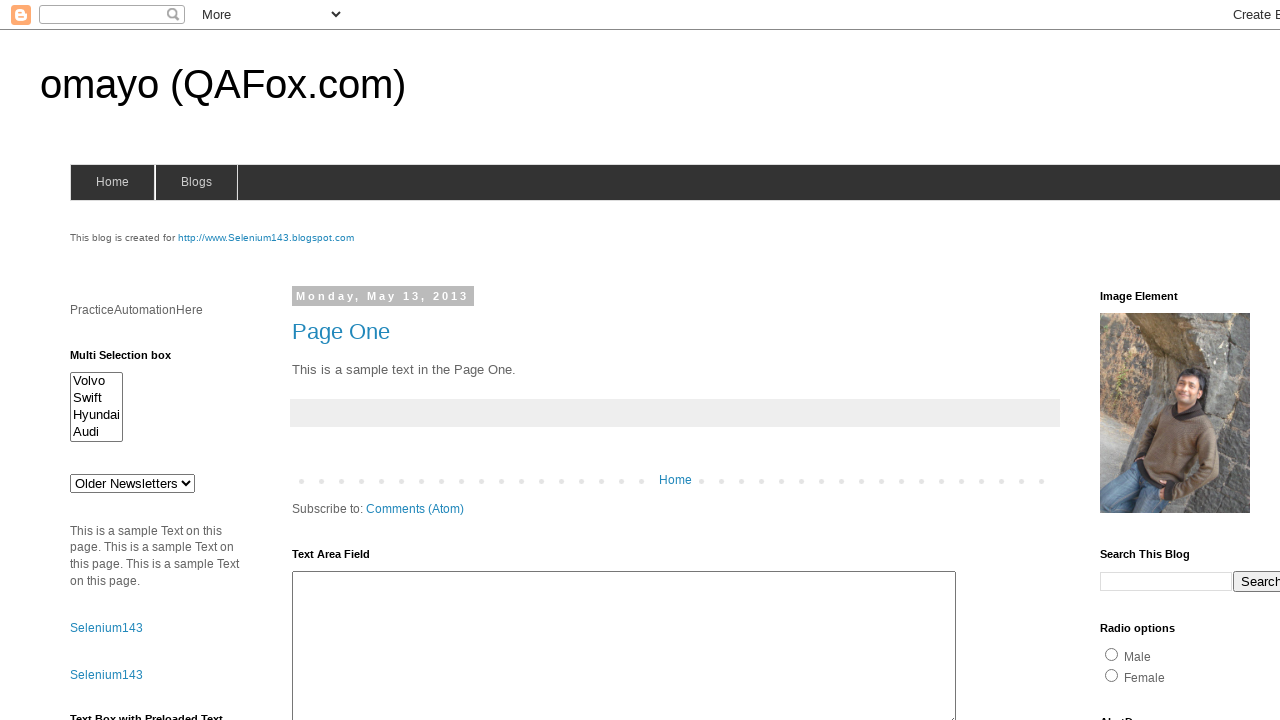

Clicked 'Open a popup' link to trigger popup window at (132, 360) on a:has-text('Open a popup')
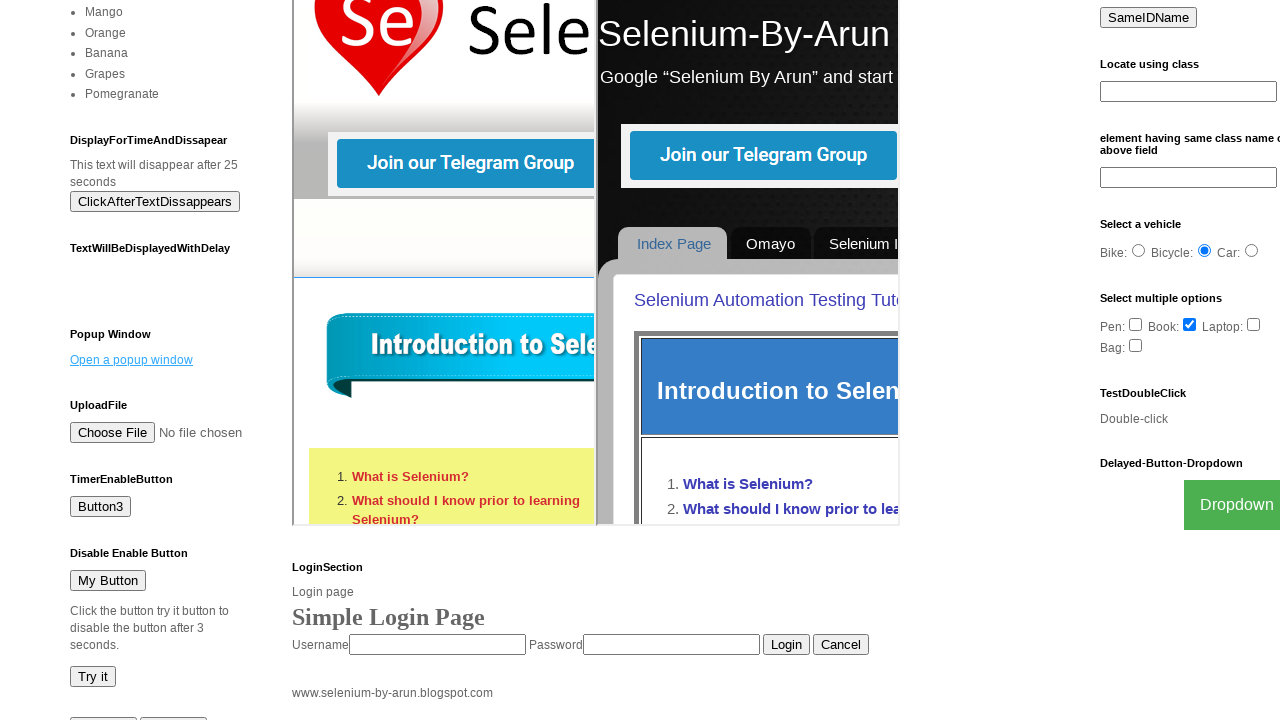

Captured new popup page context
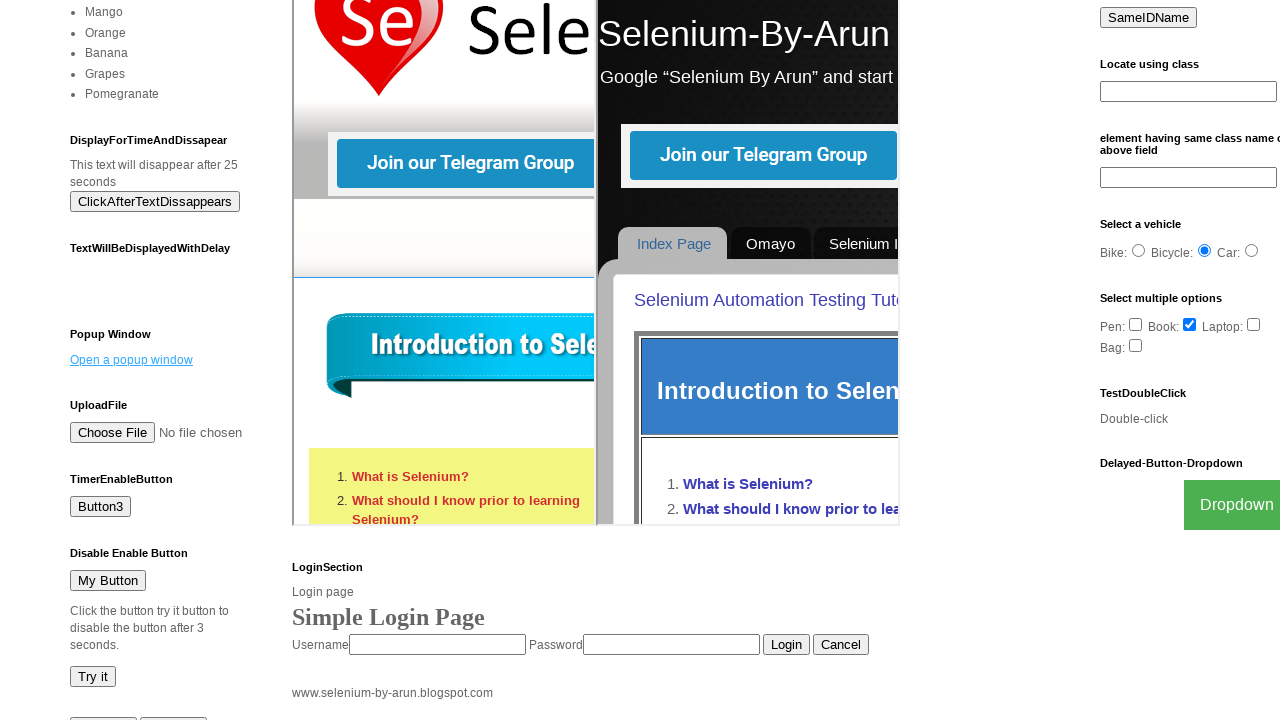

Popup page finished loading
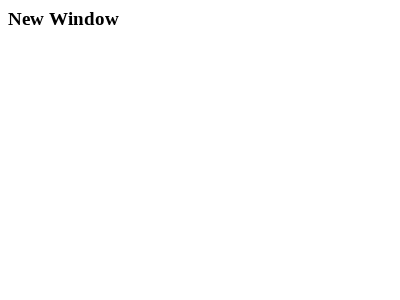

Closed the popup window
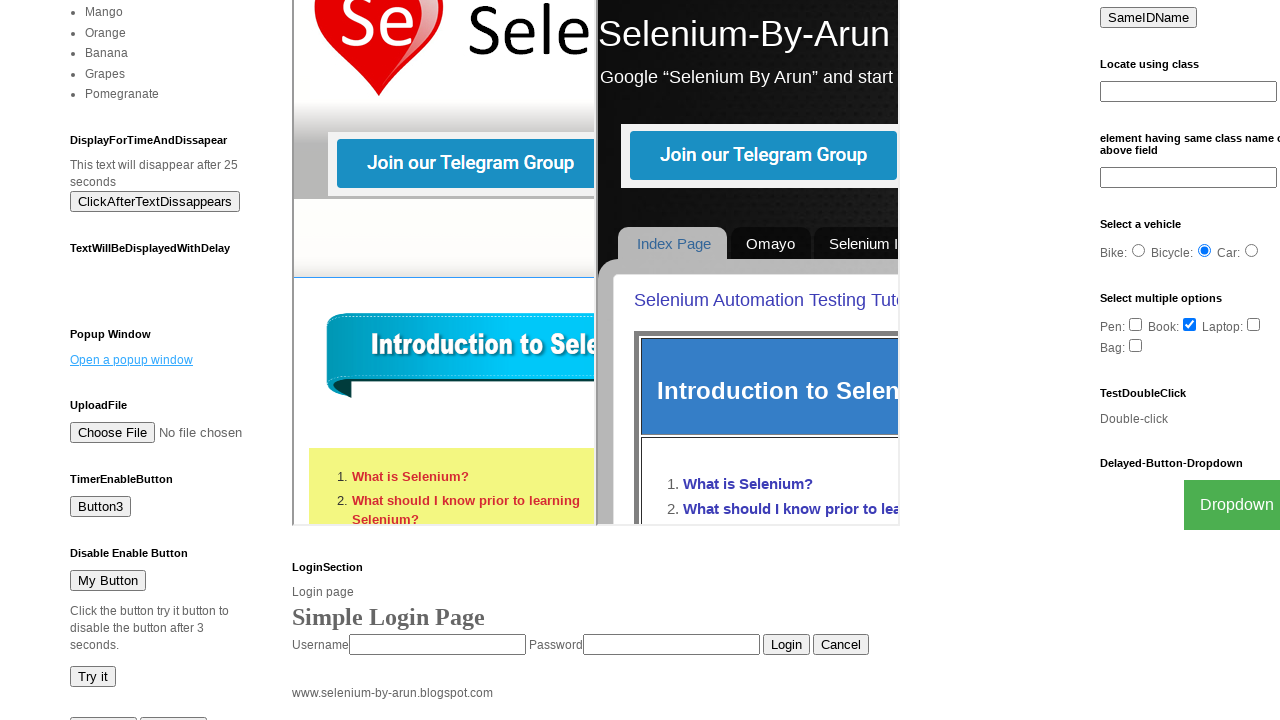

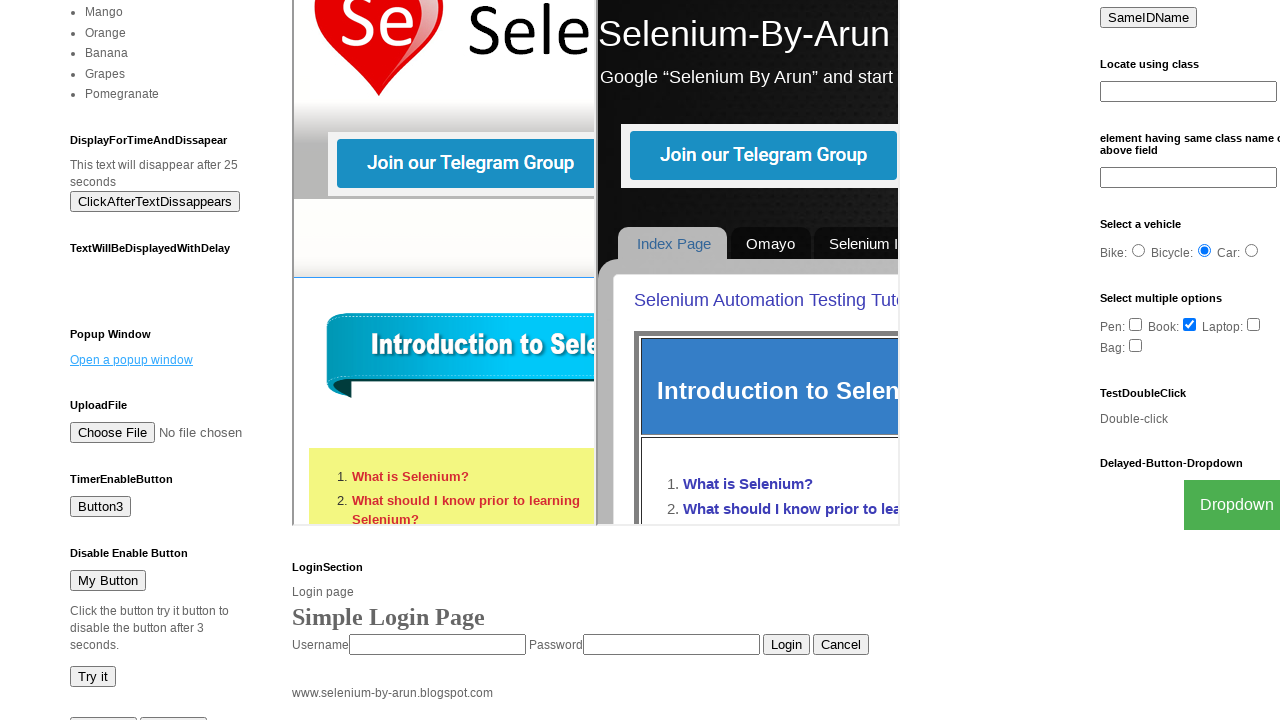